Tests JavaScript alert handling by clicking a button that triggers an alert, reading its text, and accepting it

Starting URL: https://the-internet.herokuapp.com/javascript_alerts

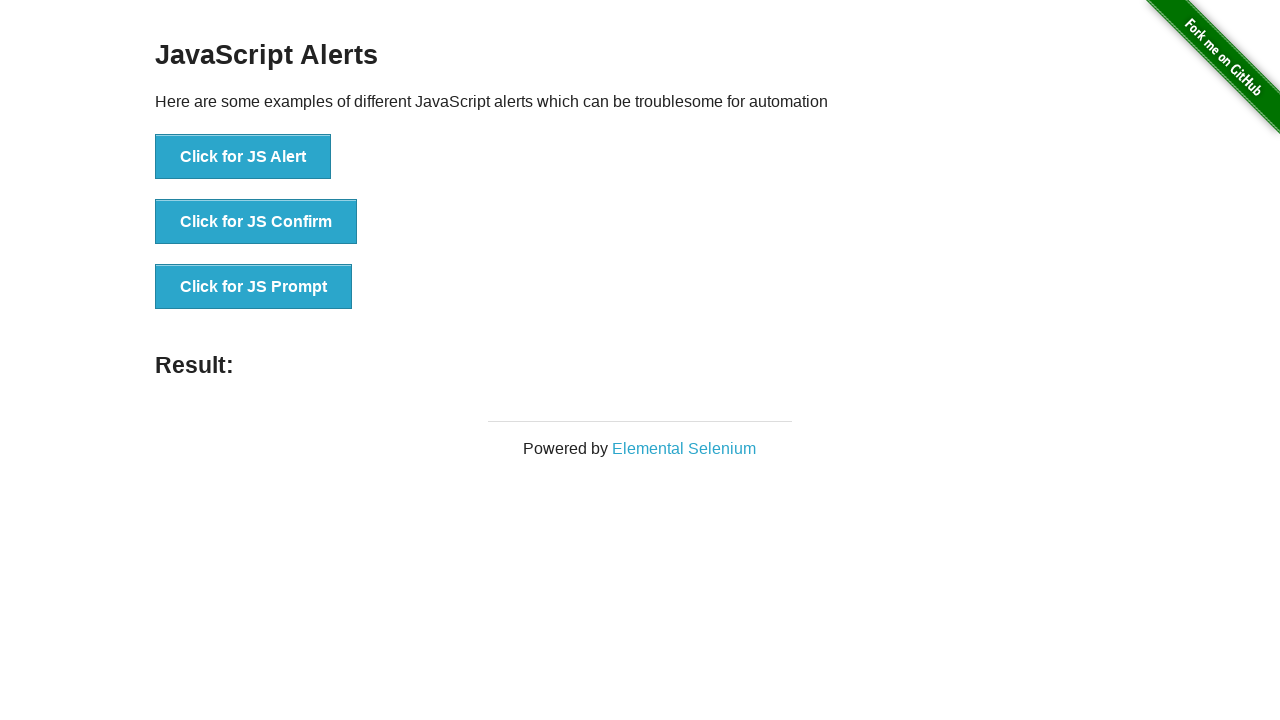

Clicked 'Click for JS Alert' button to trigger JavaScript alert at (243, 157) on xpath=//button[text()='Click for JS Alert']
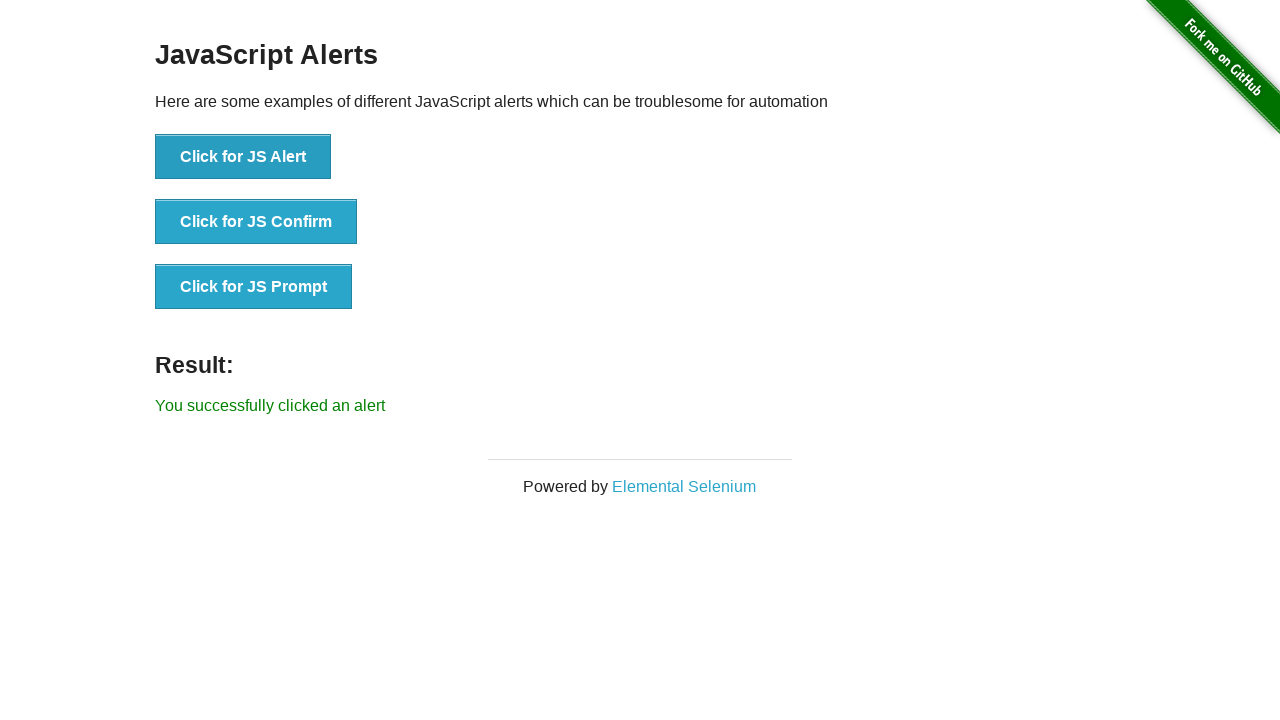

Set up dialog event listener to accept alerts
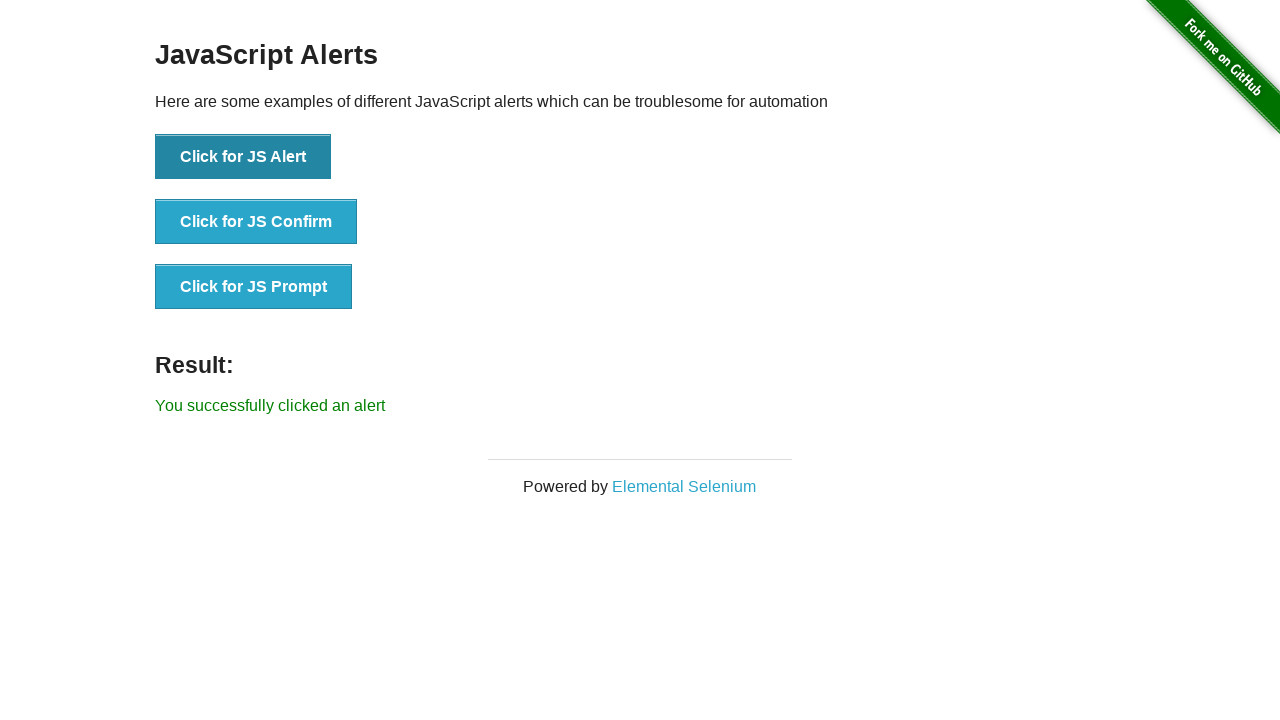

Clicked 'Click for JS Alert' button again to trigger and handle the alert at (243, 157) on xpath=//button[text()='Click for JS Alert']
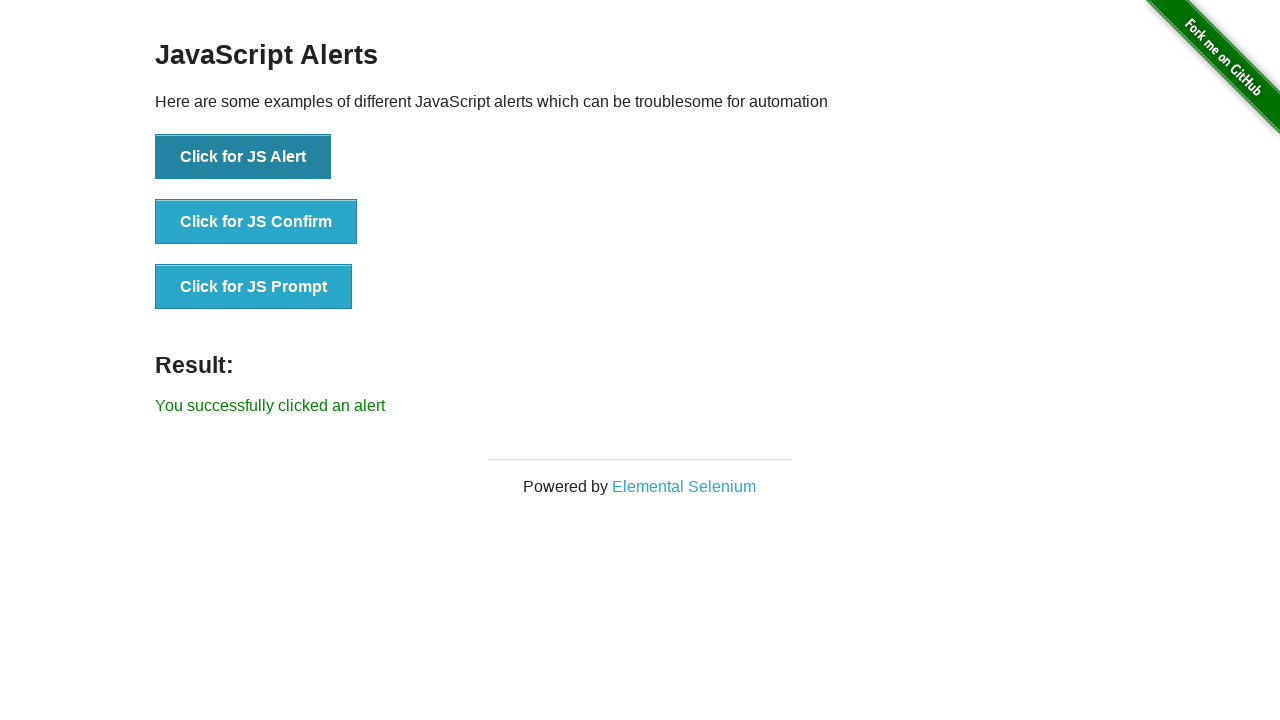

Result message appeared after accepting the alert
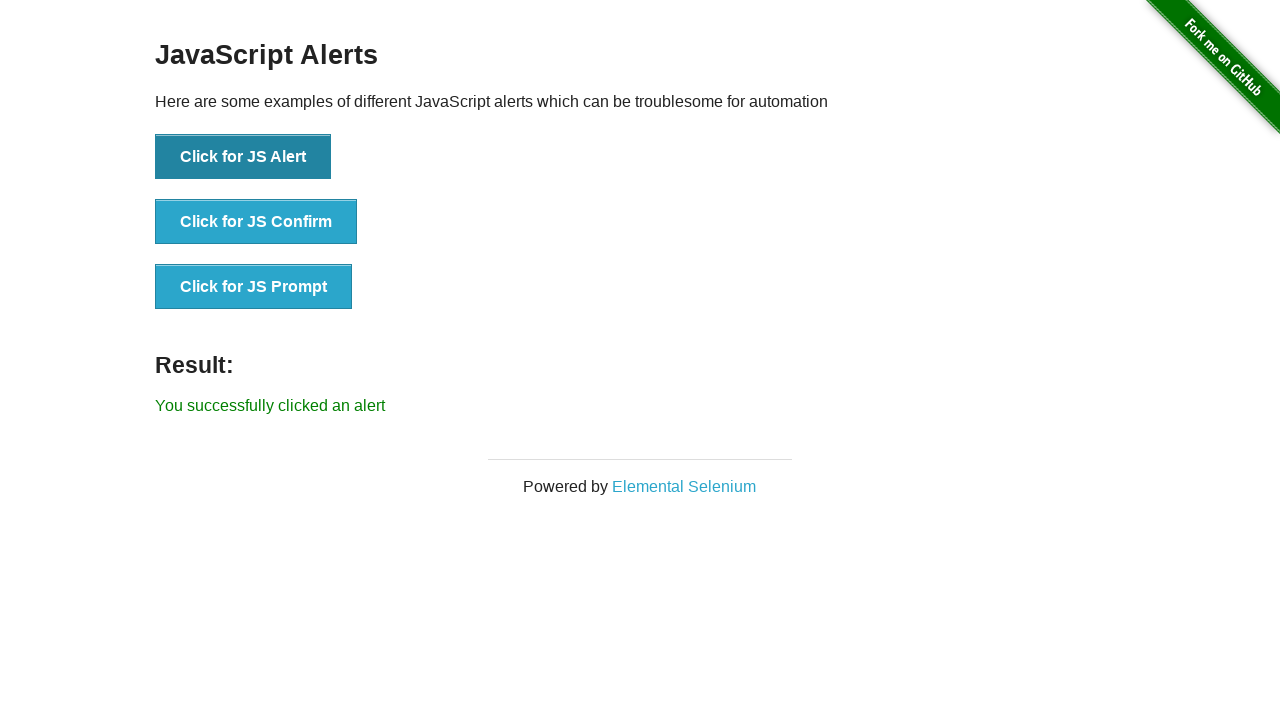

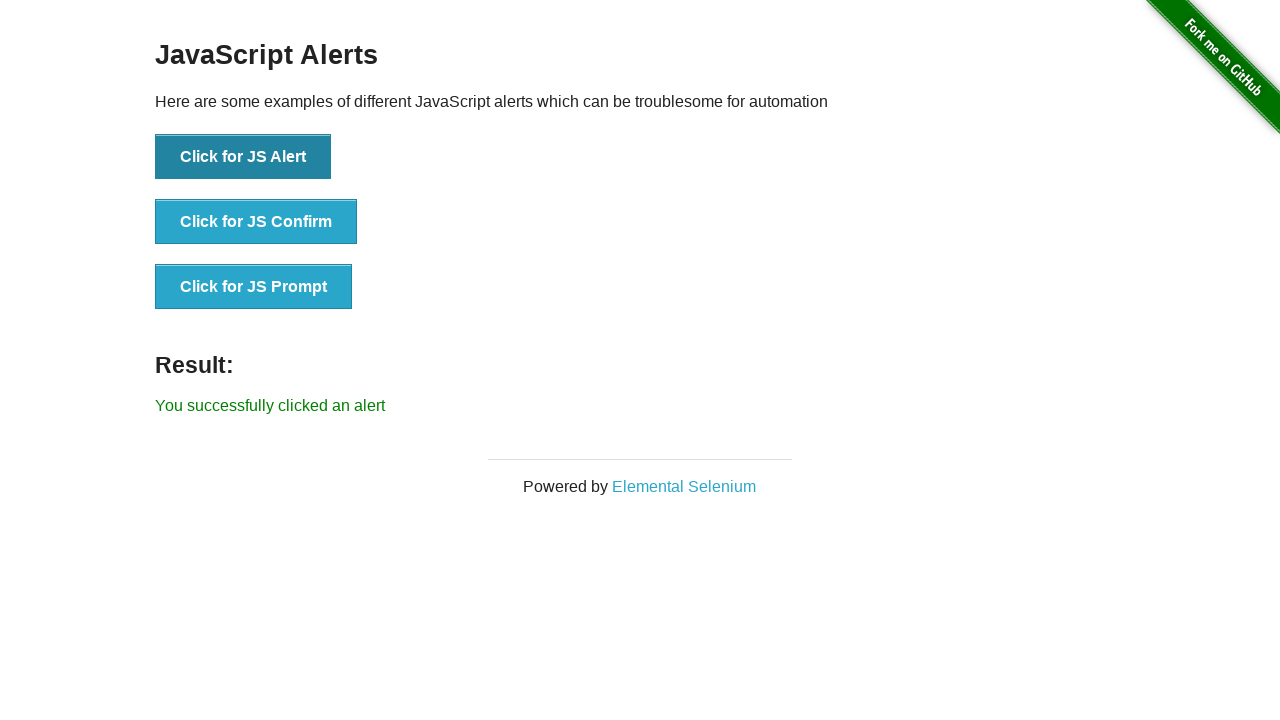